Navigates to the OTUS education platform homepage and captures a screenshot

Starting URL: https://otus.ru/

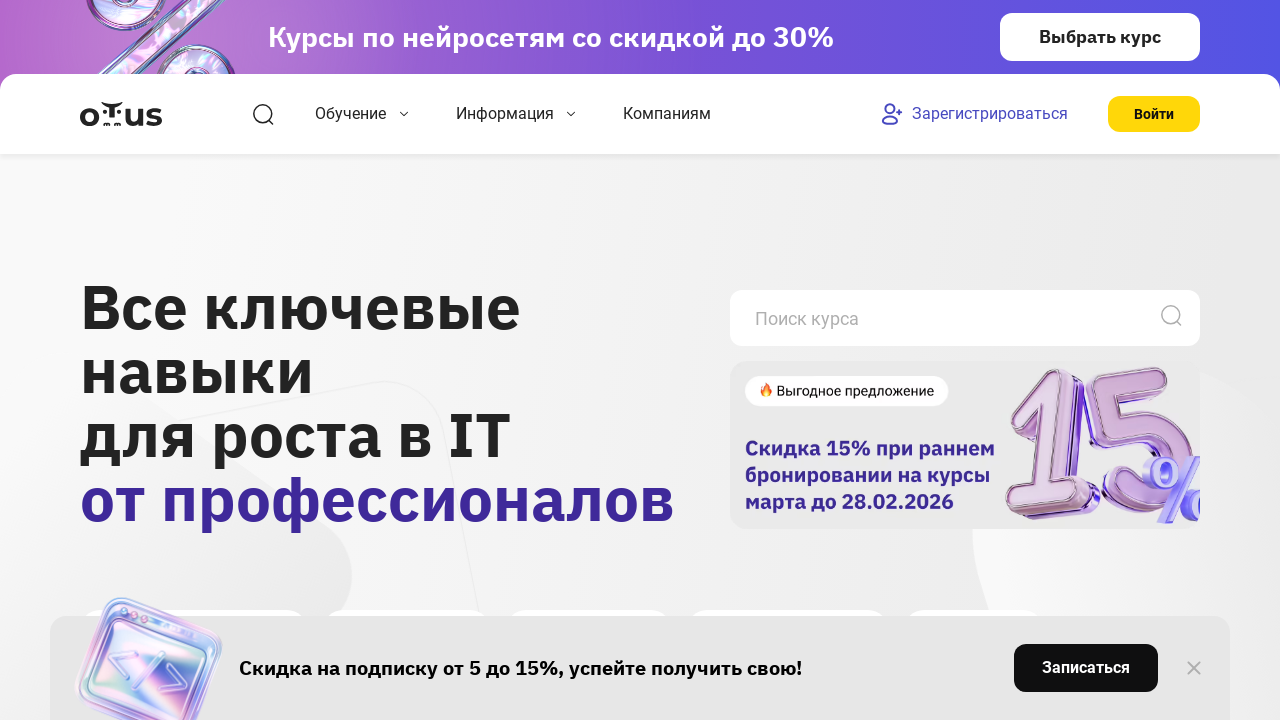

Captured screenshot of OTUS education platform homepage
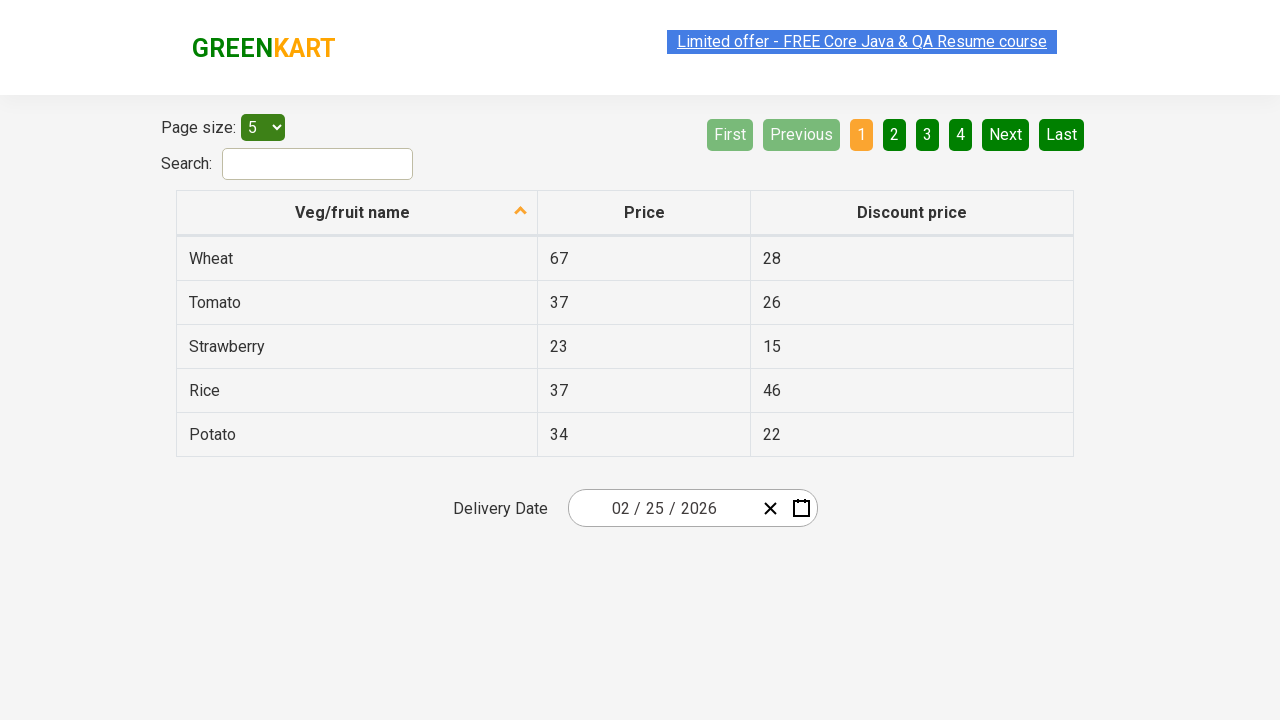

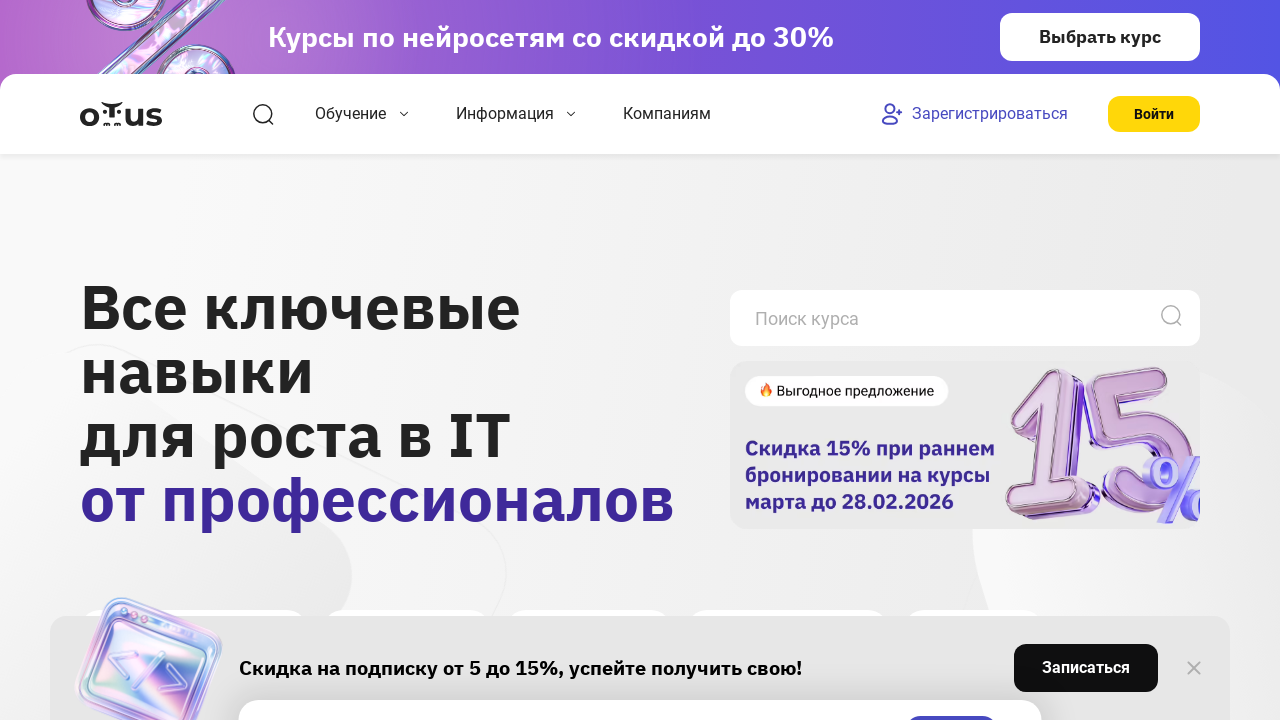